Tests JavaScript confirm dialog functionality on W3Schools by clicking a button, accepting the alert dialog, and verifying the result text is displayed

Starting URL: https://www.w3schools.com/js/tryit.asp?filename=tryjs_confirm

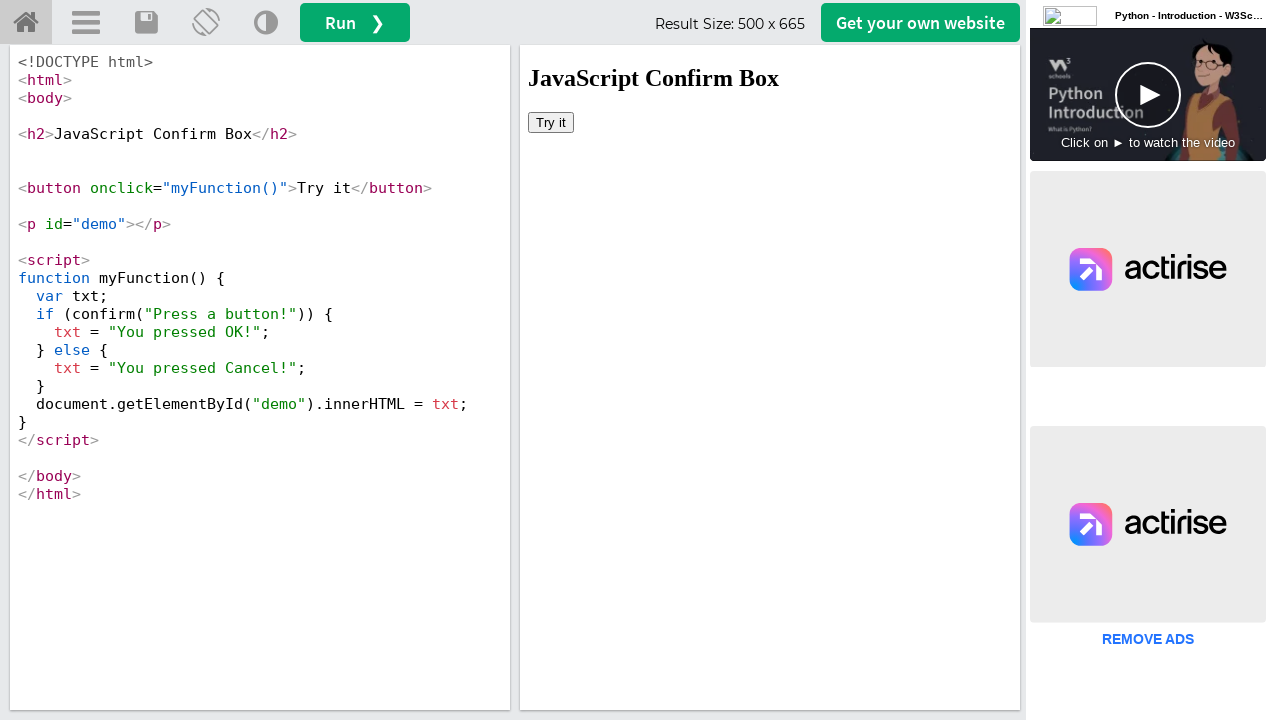

Located the iframe containing the result
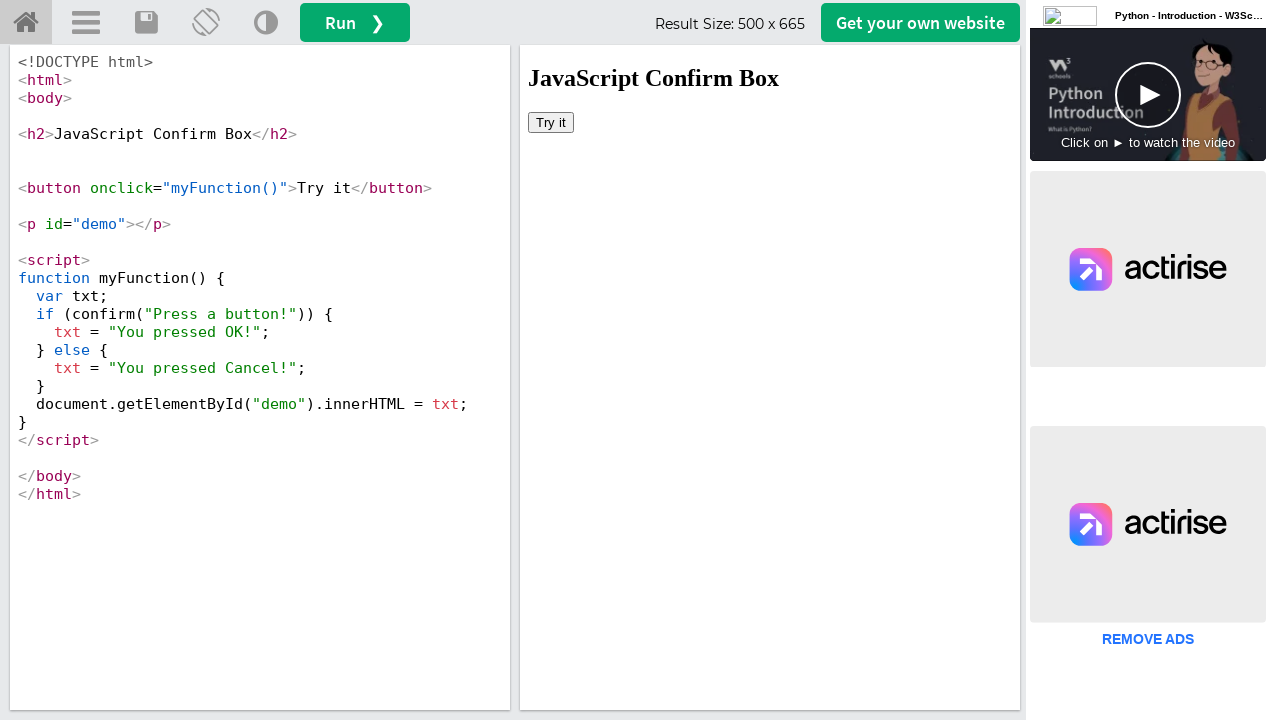

Clicked the 'Try it' button inside the iframe at (551, 122) on #iframeResult >> internal:control=enter-frame >> body button
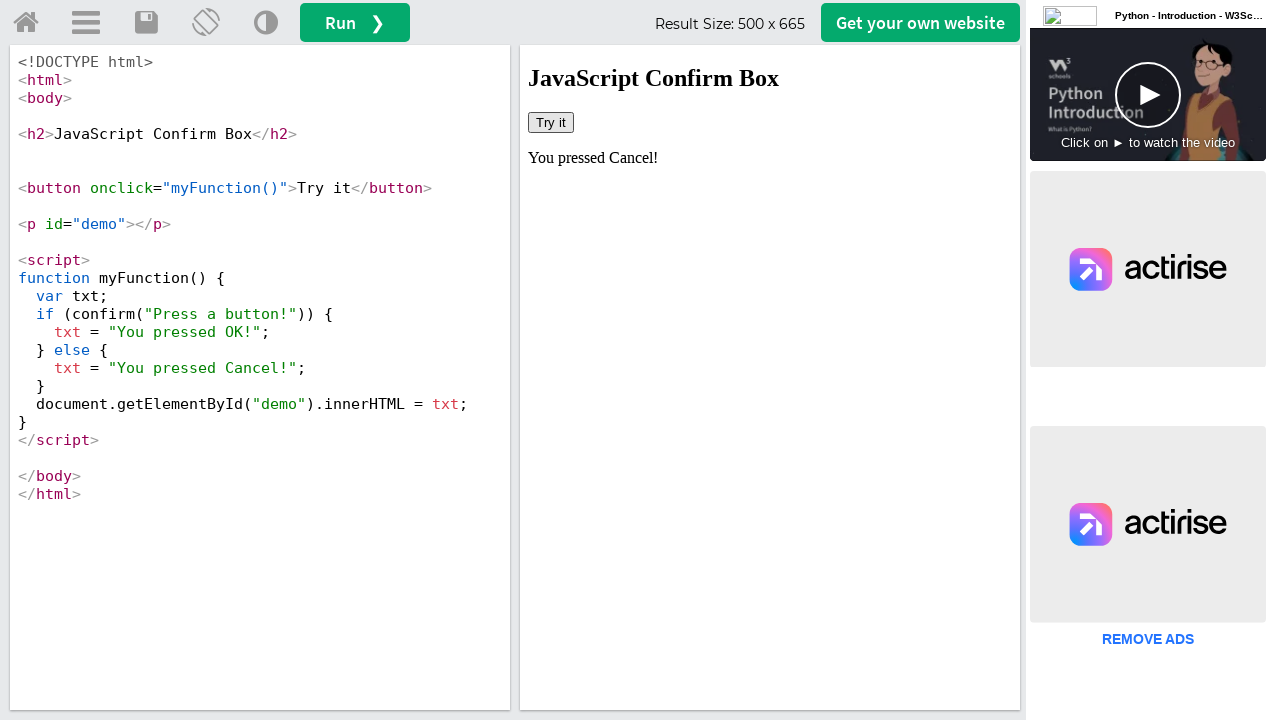

Set up dialog handler to accept confirm dialogs
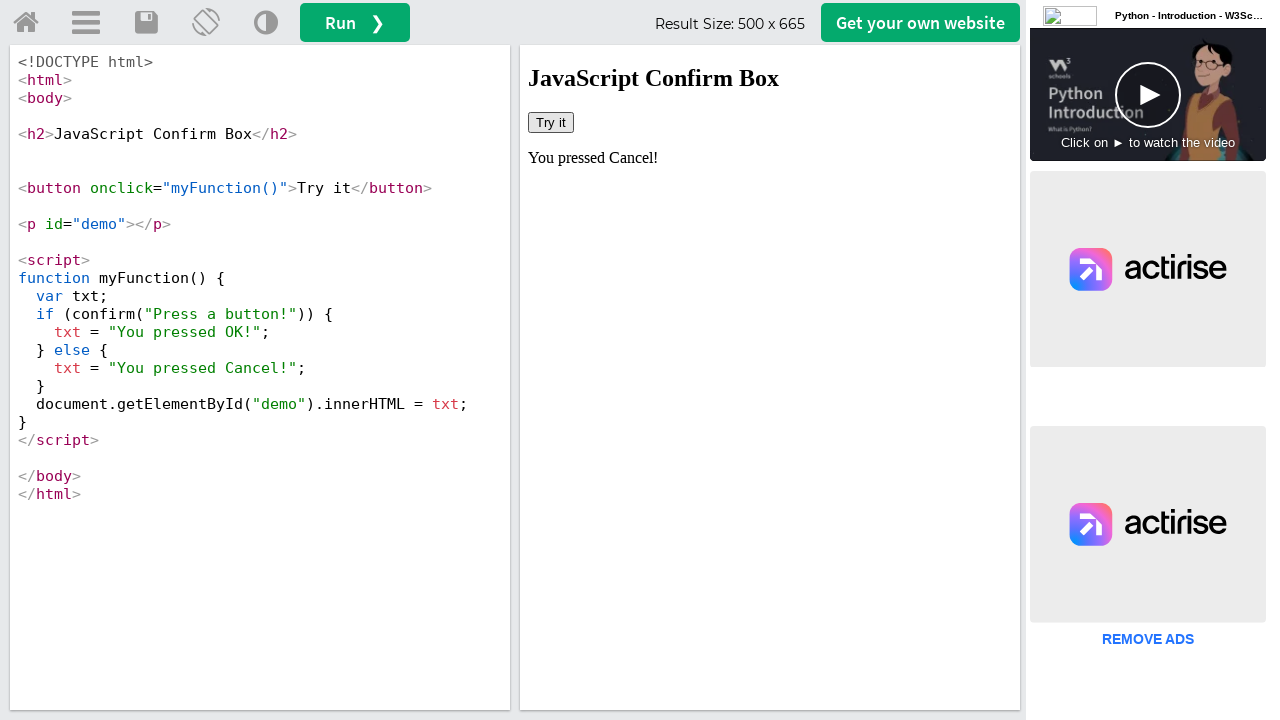

Clicked the button again to trigger the confirm dialog at (551, 122) on #iframeResult >> internal:control=enter-frame >> body button
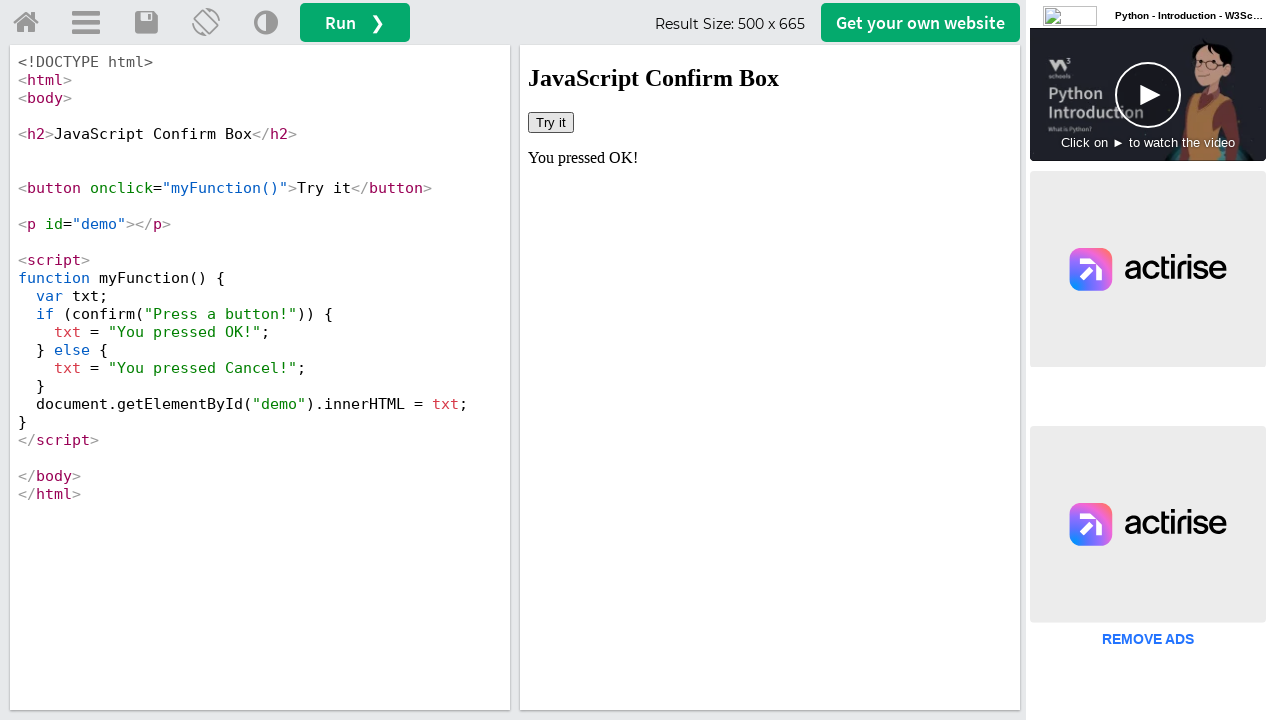

Verified the result text is displayed in the demo element
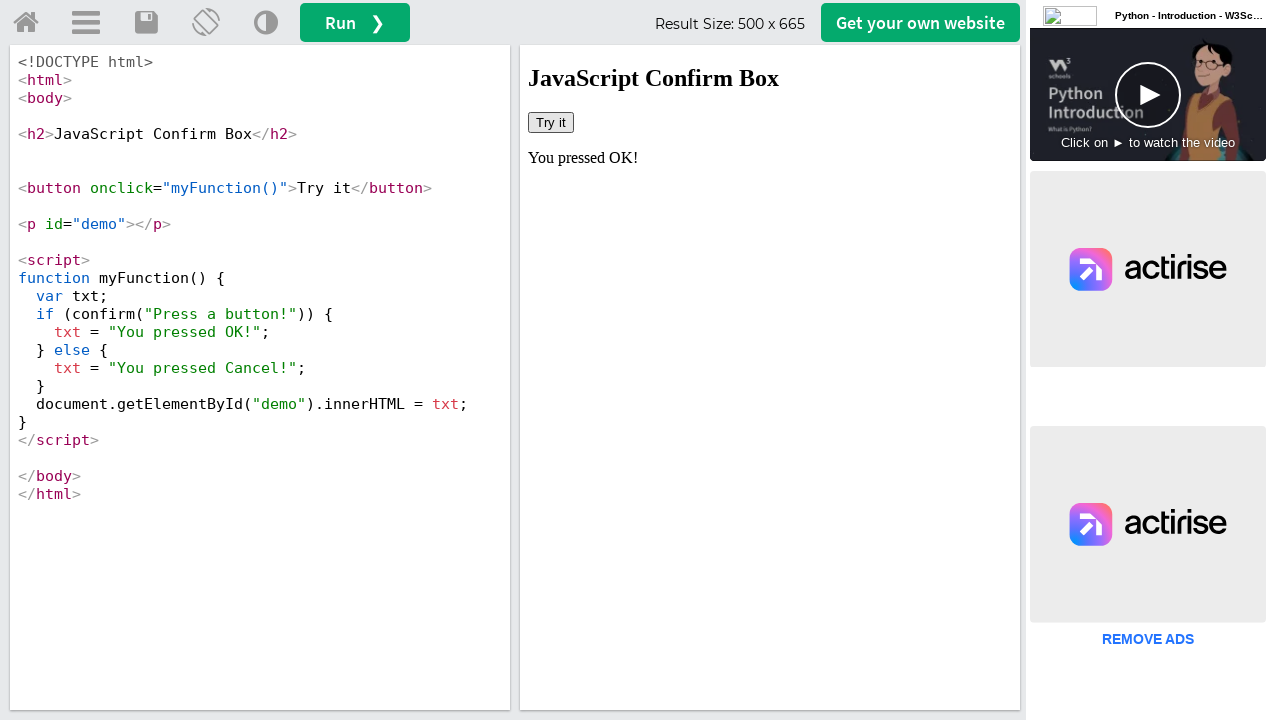

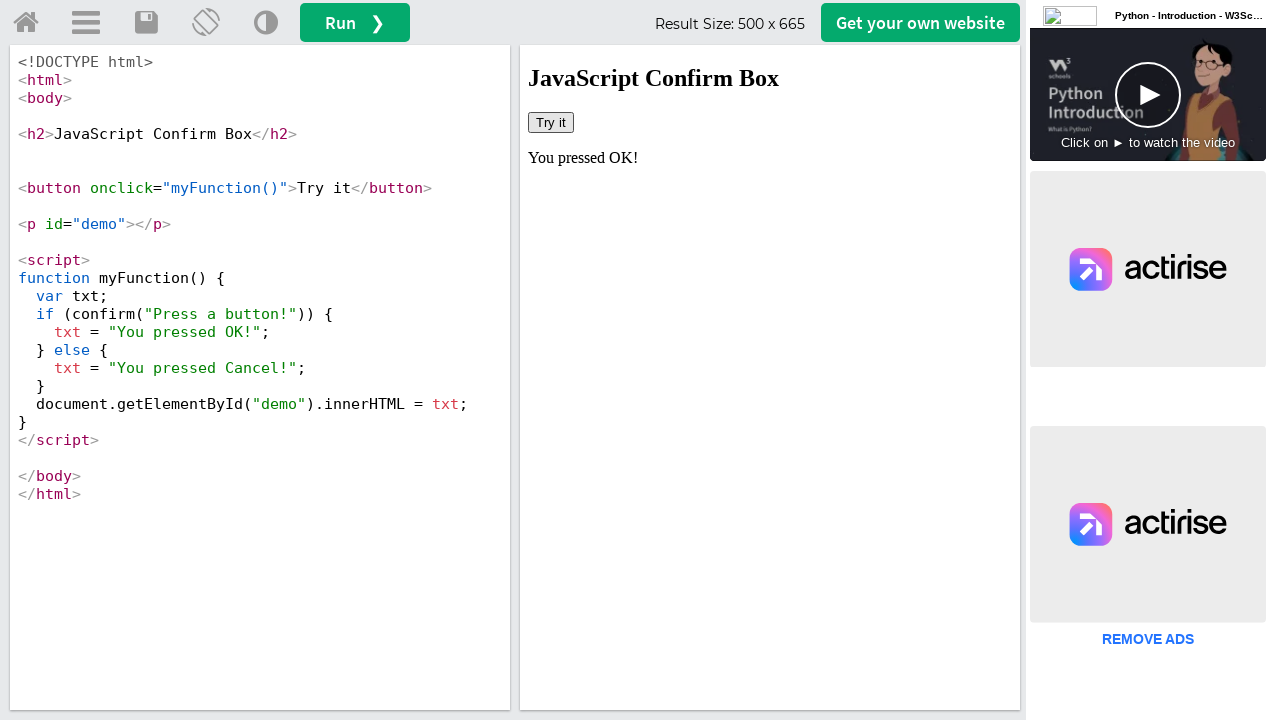